Tests radio button functionality by clicking on the "Normal" priority radio button option on a dropdown/form elements page.

Starting URL: https://www.automationtesting.co.uk/dropdown.html

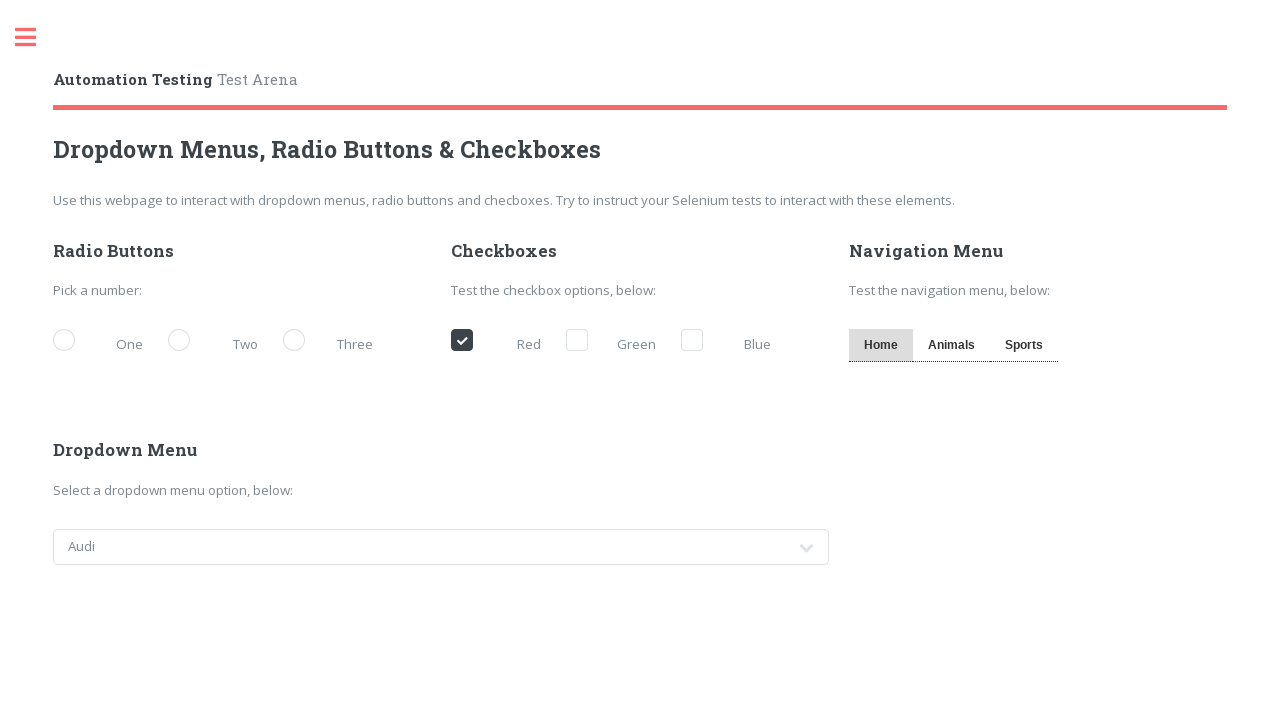

Navigated to dropdown/form elements page
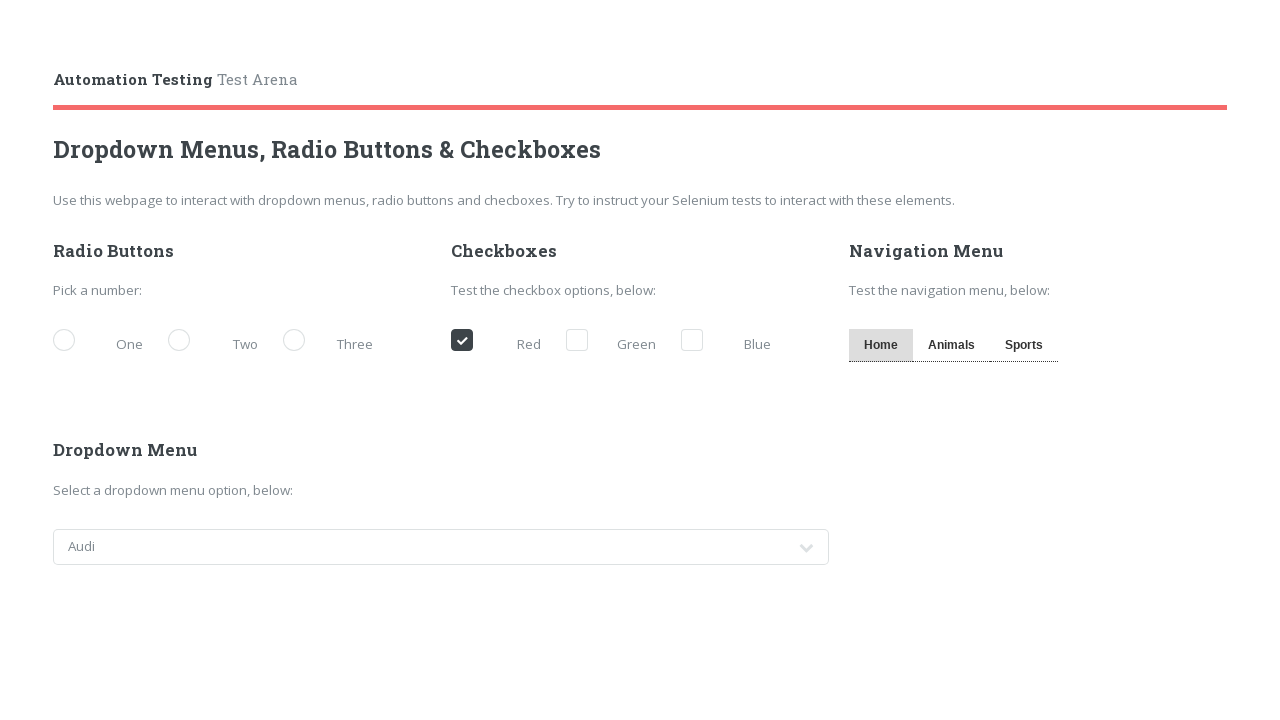

Clicked on the 'Normal' priority radio button at (218, 342) on label[for='demo-priority-normal']
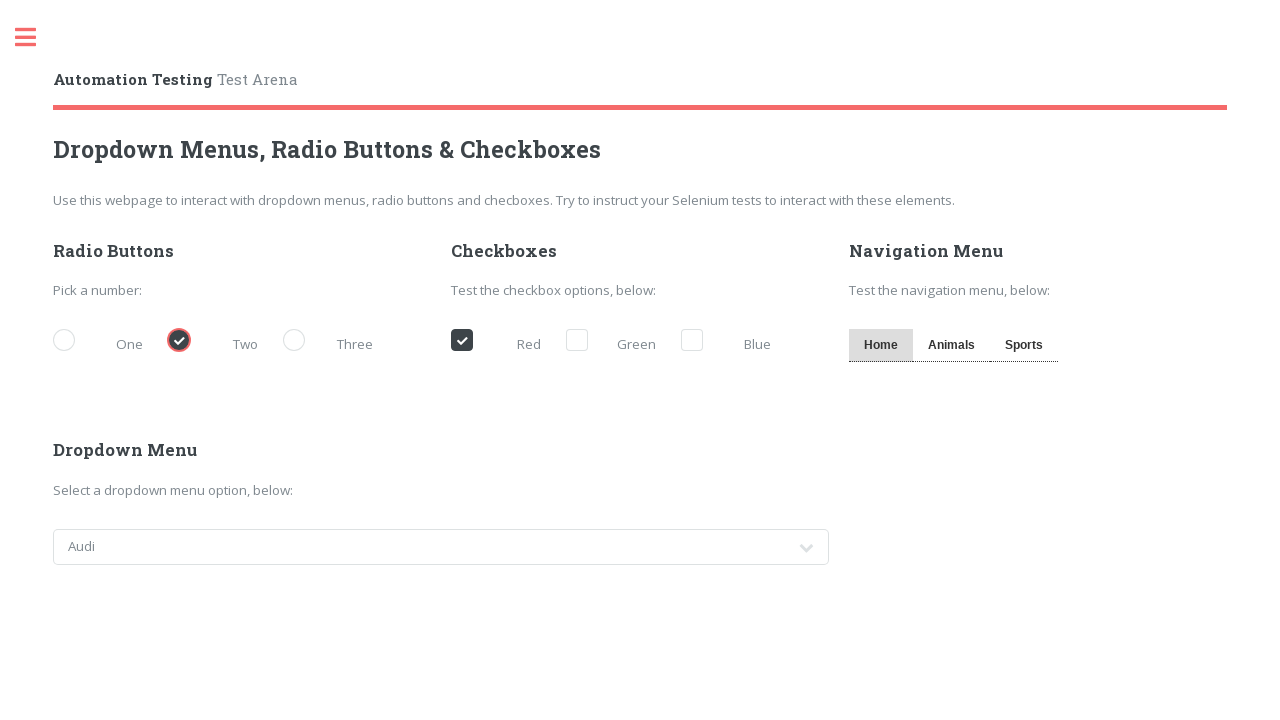

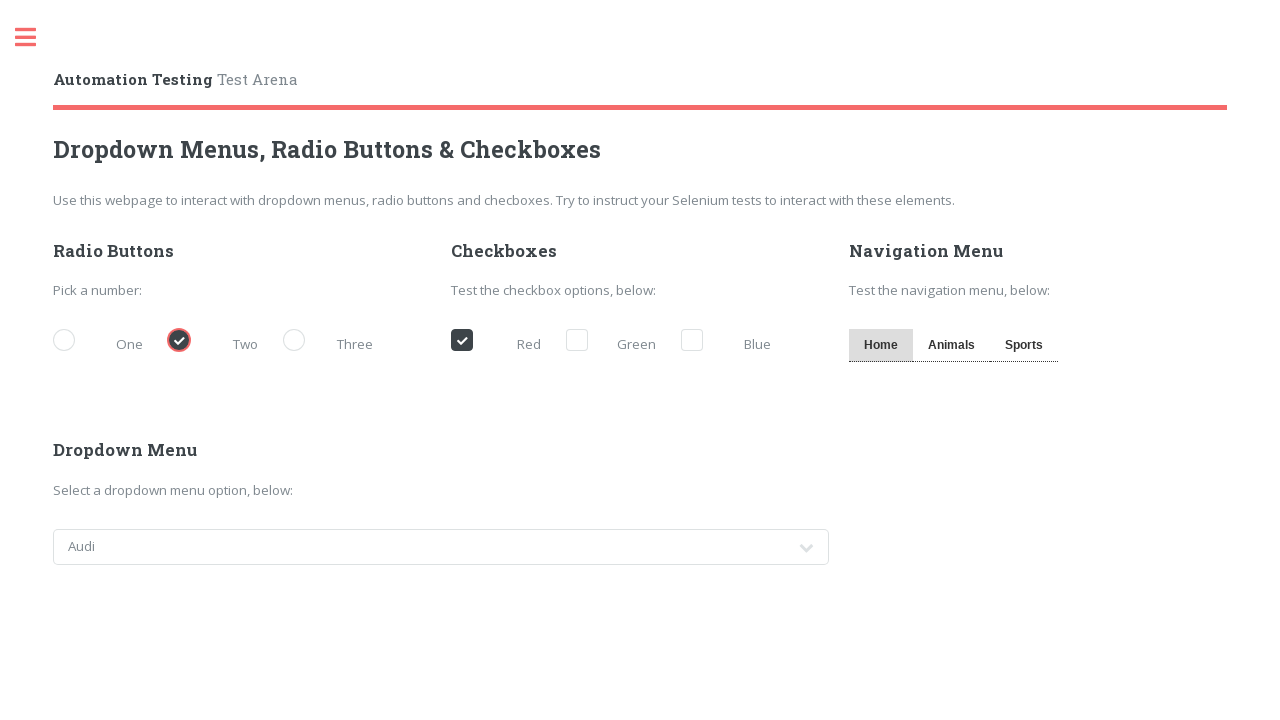